Tests Indian railway ticket search by entering source and destination stations and verifying train list results are displayed

Starting URL: https://erail.in/

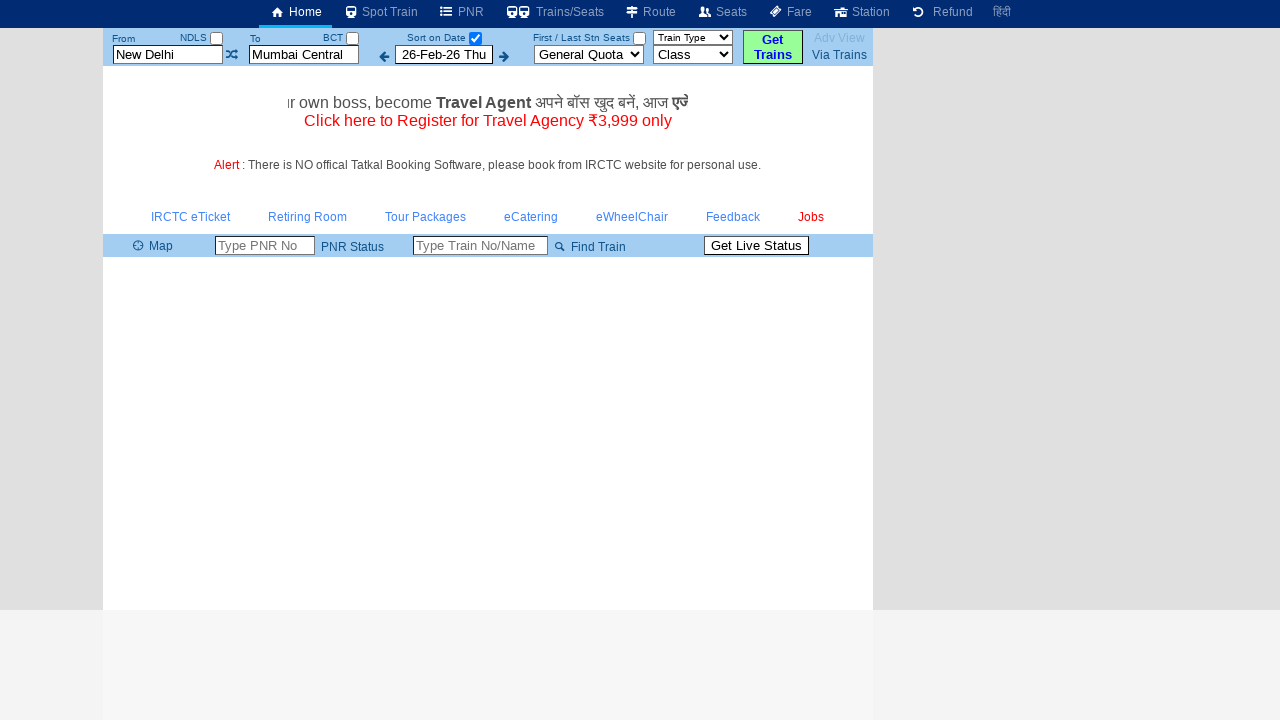

Unchecked the date-only checkbox to display all trains at (475, 38) on #chkSelectDateOnly
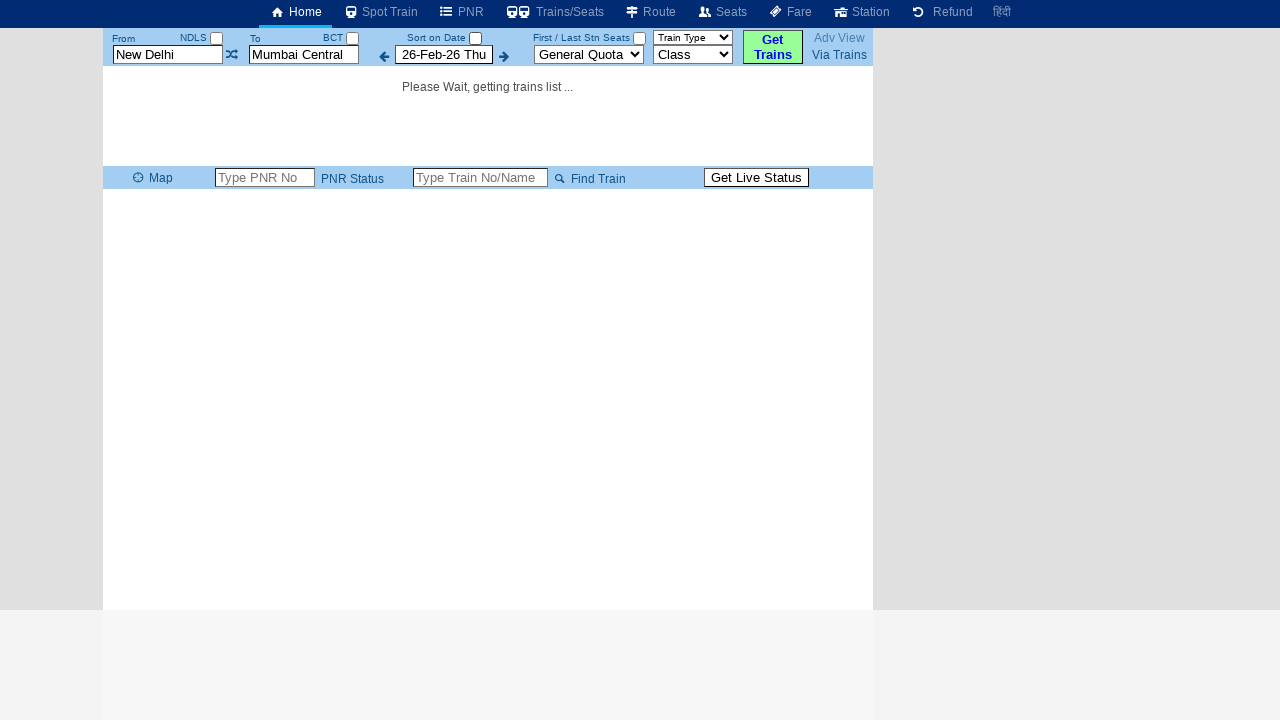

Cleared the source station field on #txtStationFrom
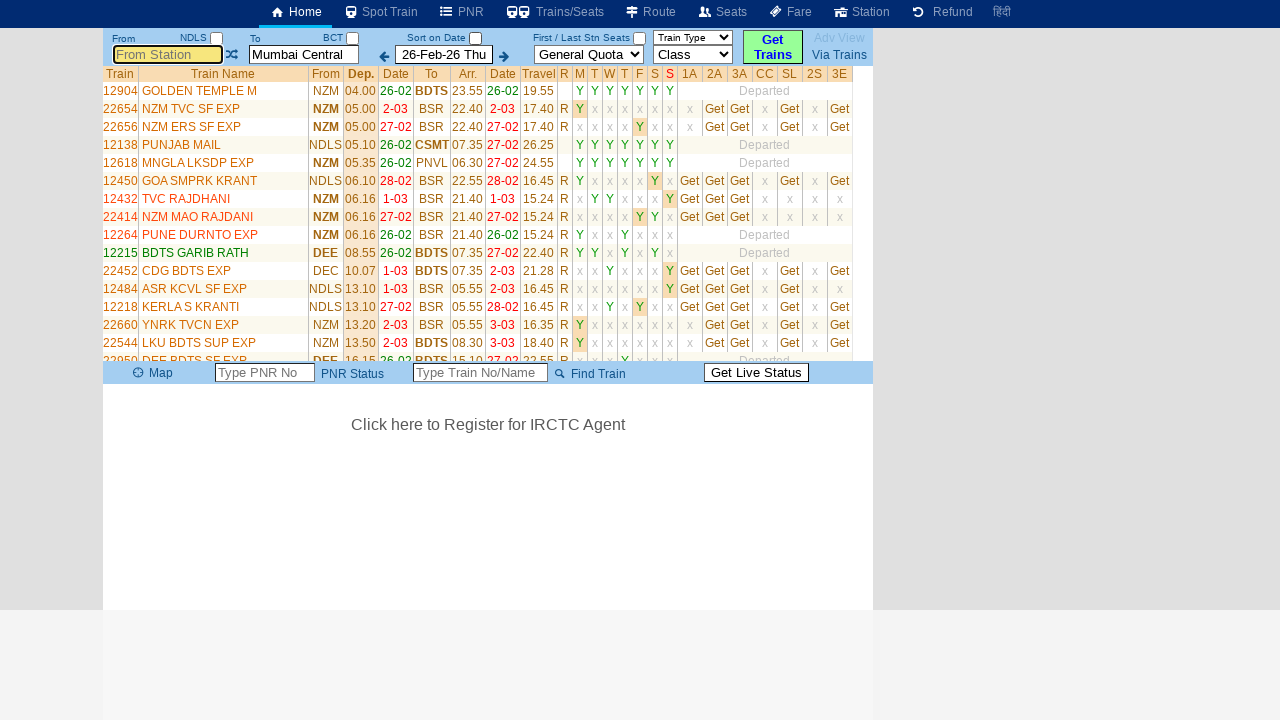

Filled source station field with 'Chennai Beach JN' on #txtStationFrom
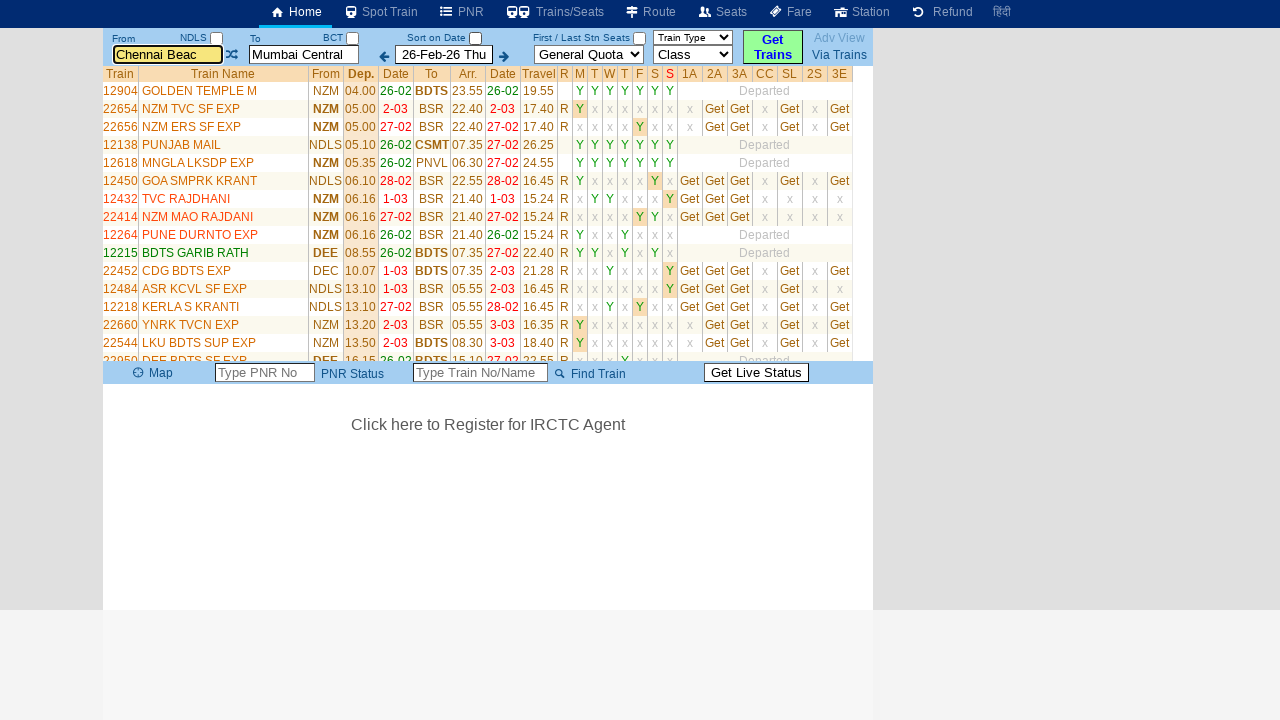

Pressed ArrowDown key to navigate autocomplete options on #txtStationFrom
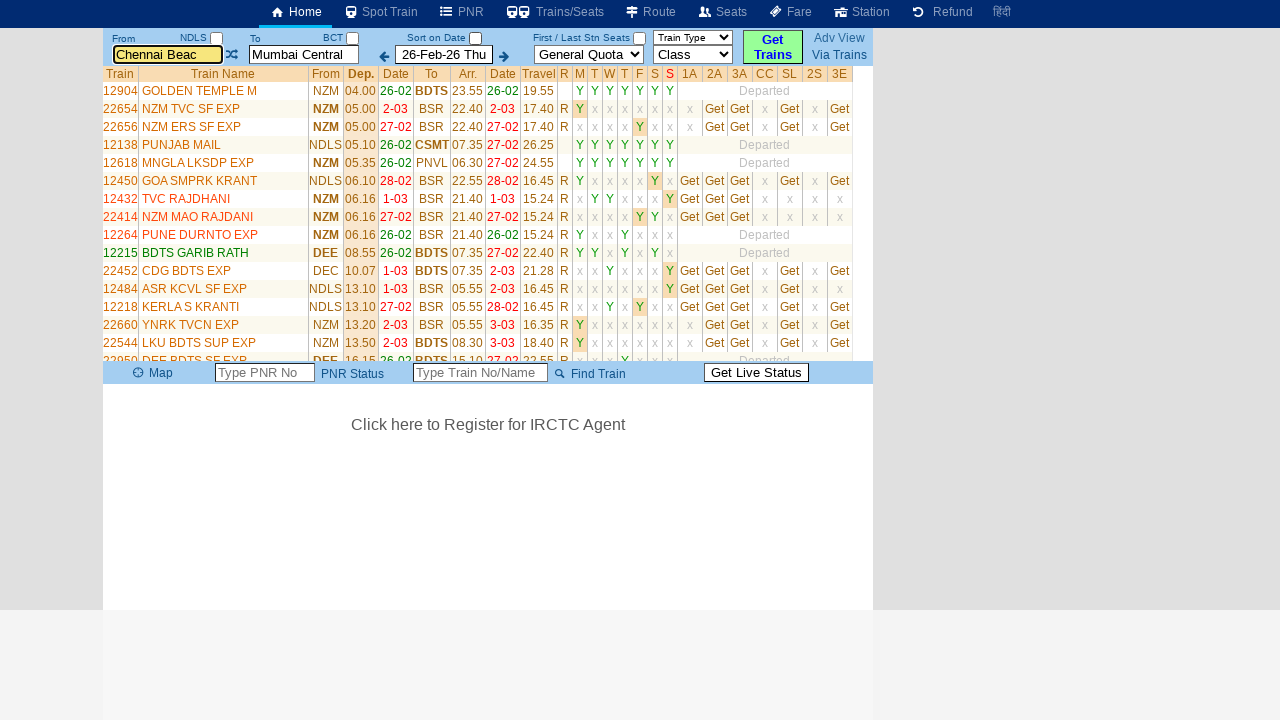

Pressed Tab key to confirm source station selection on #txtStationFrom
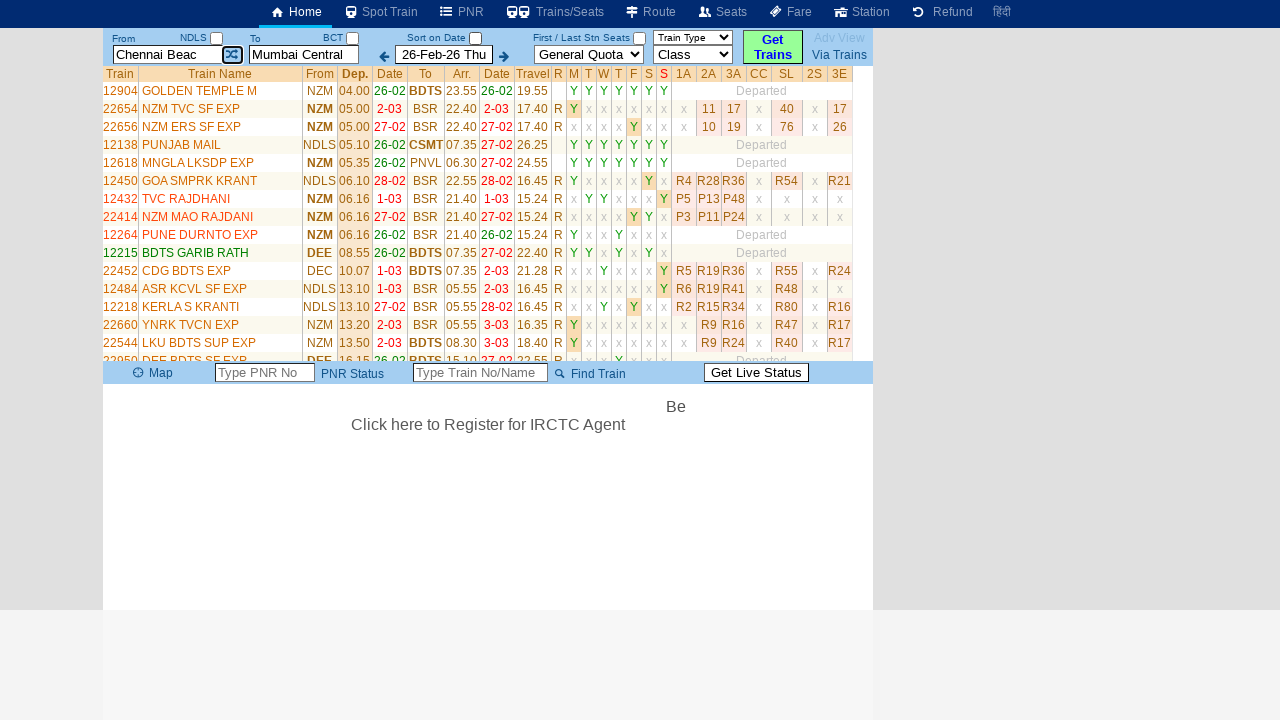

Cleared the destination station field on #txtStationTo
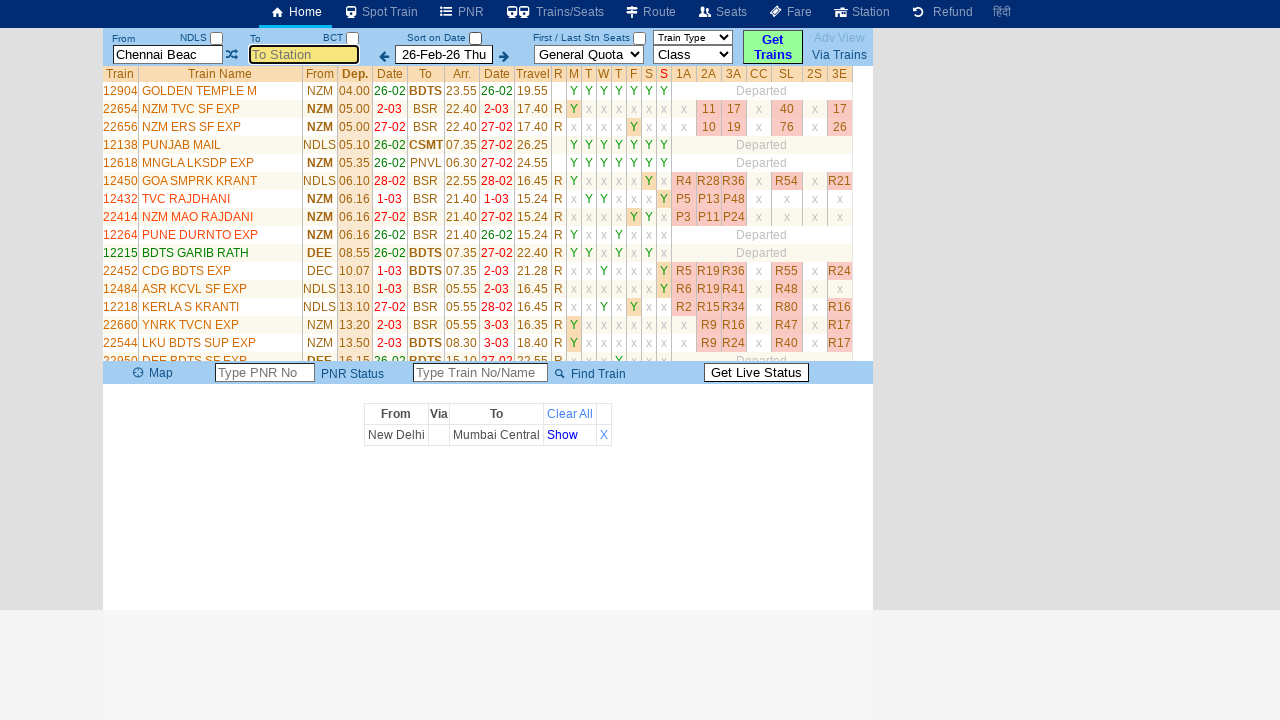

Filled destination station field with 'Bangalore Cant' on //input[@title='Enter DESTINATION station code or name']
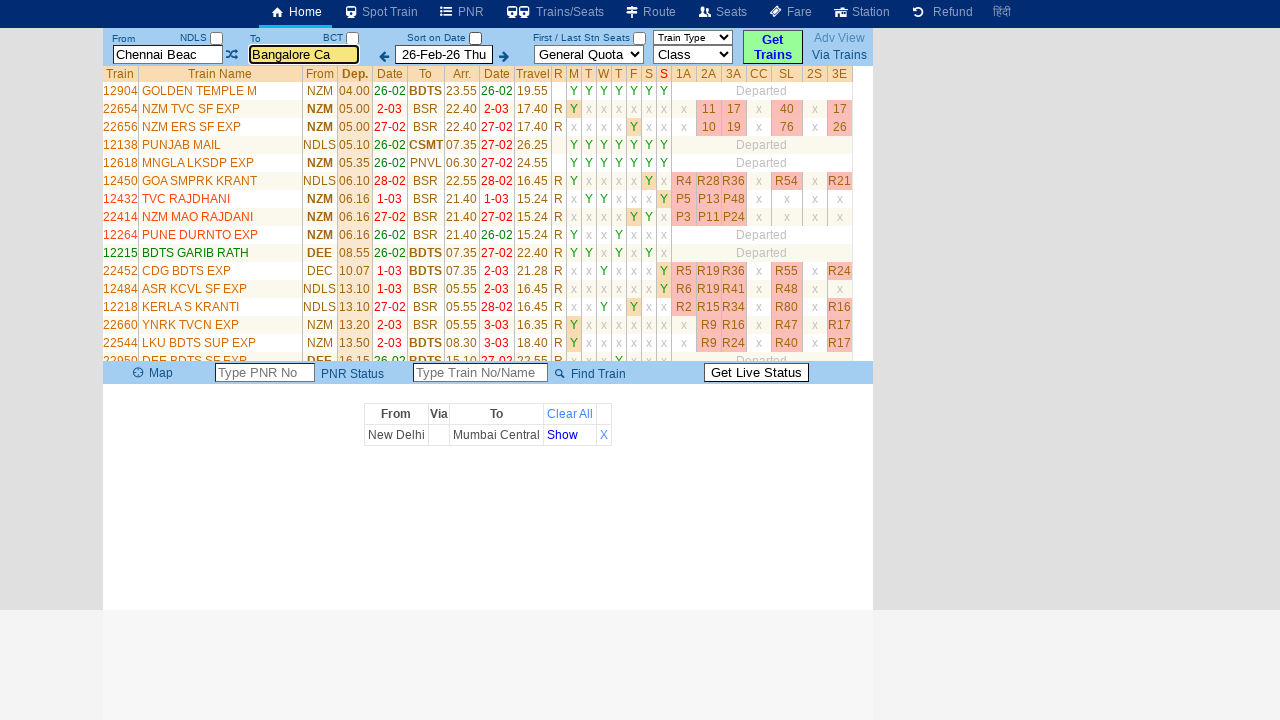

Pressed ArrowDown key to navigate destination autocomplete options on //input[@title='Enter DESTINATION station code or name']
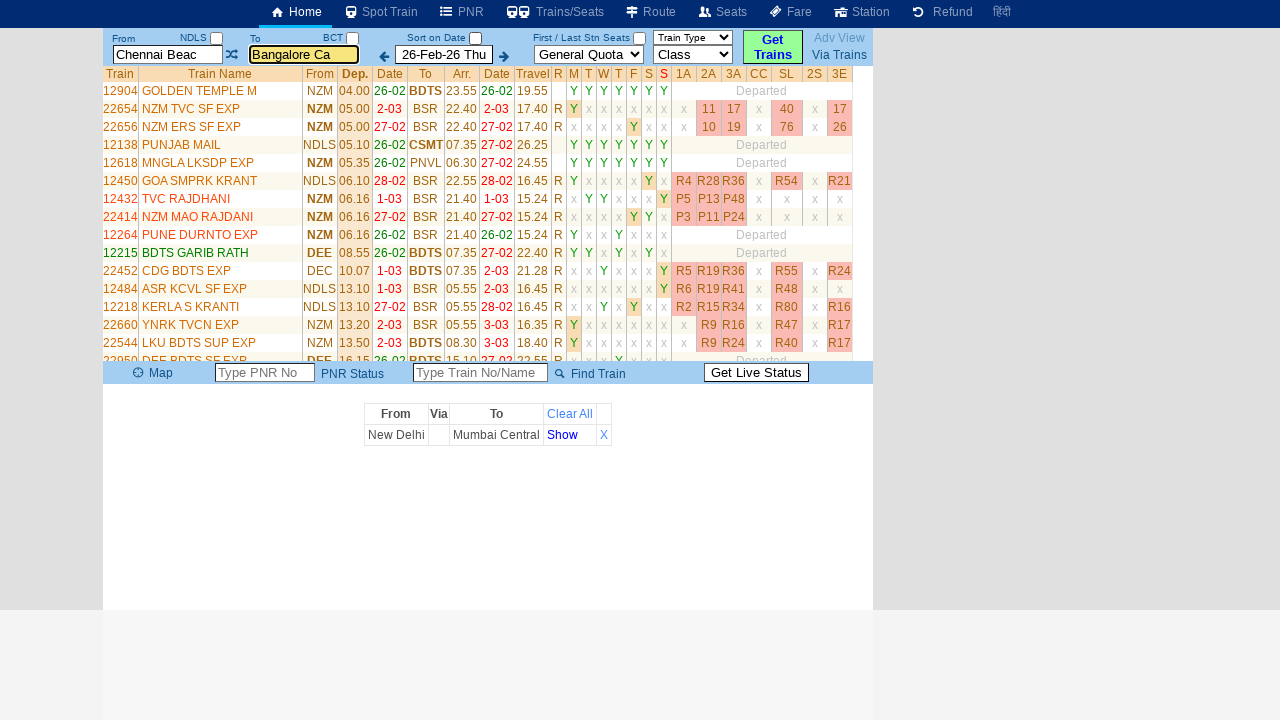

Pressed Tab key to confirm destination station selection on //input[@title='Enter DESTINATION station code or name']
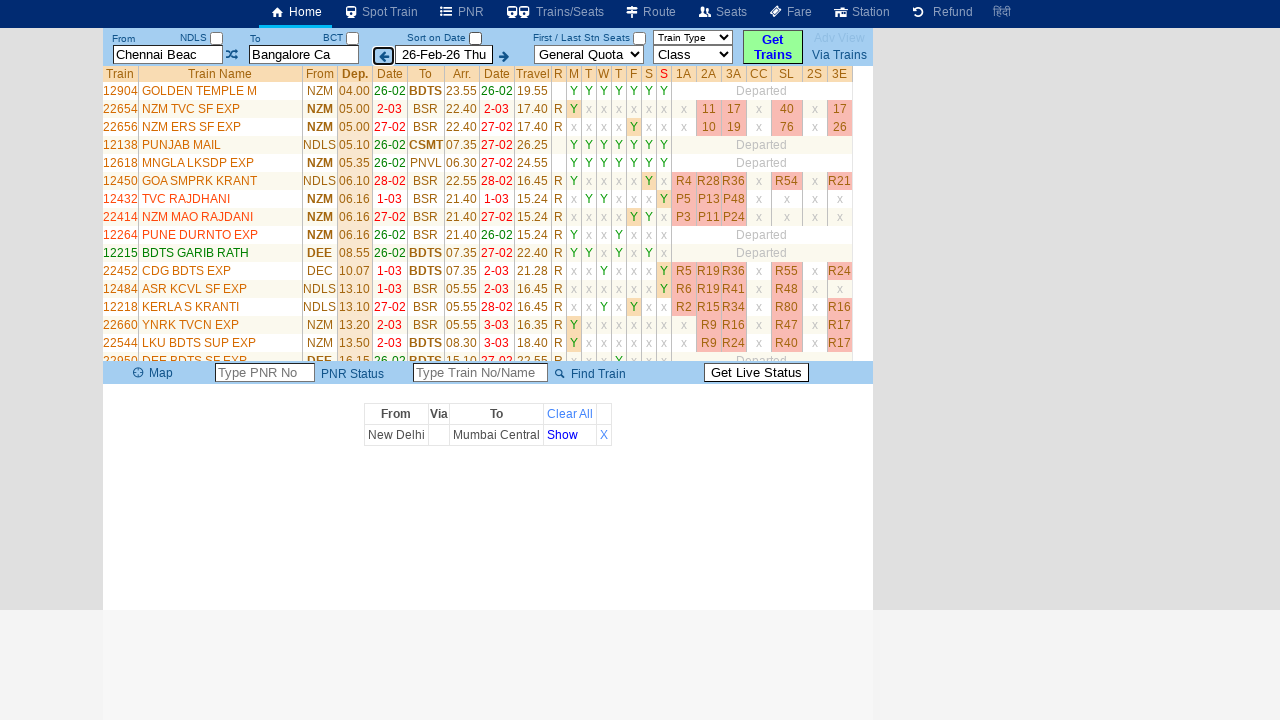

Train list table loaded successfully
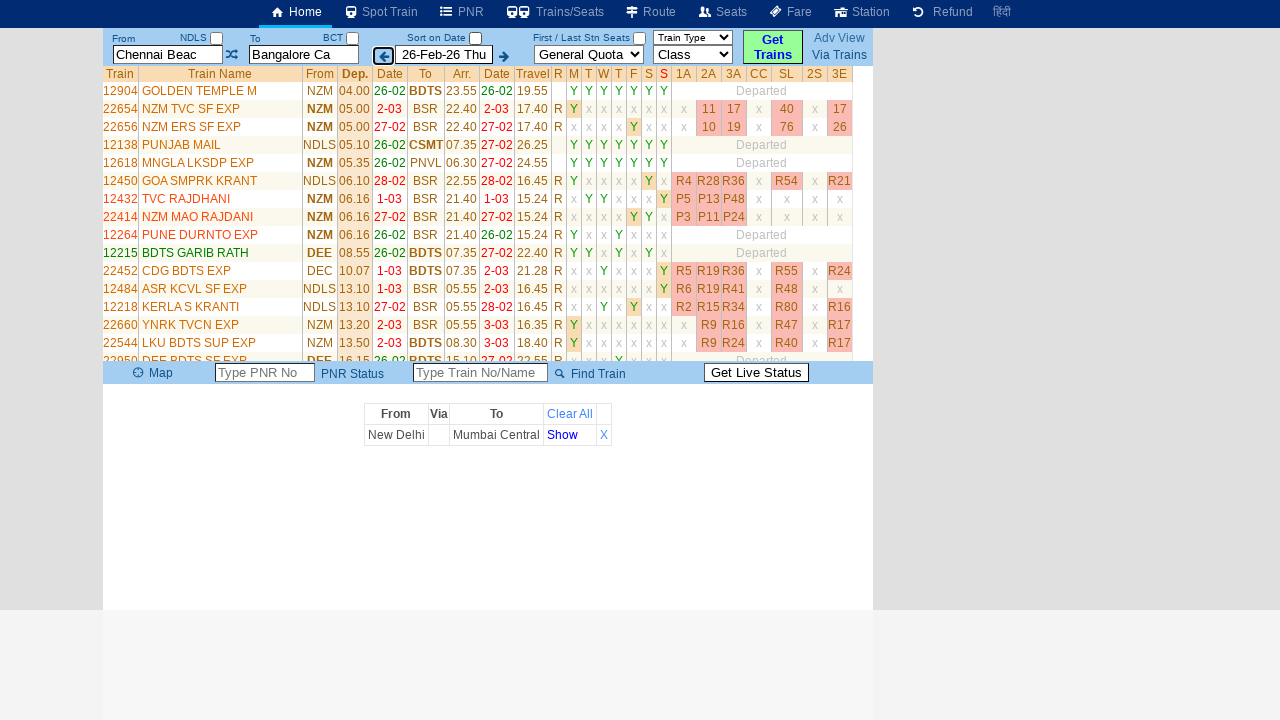

Train name sort link is present in the table
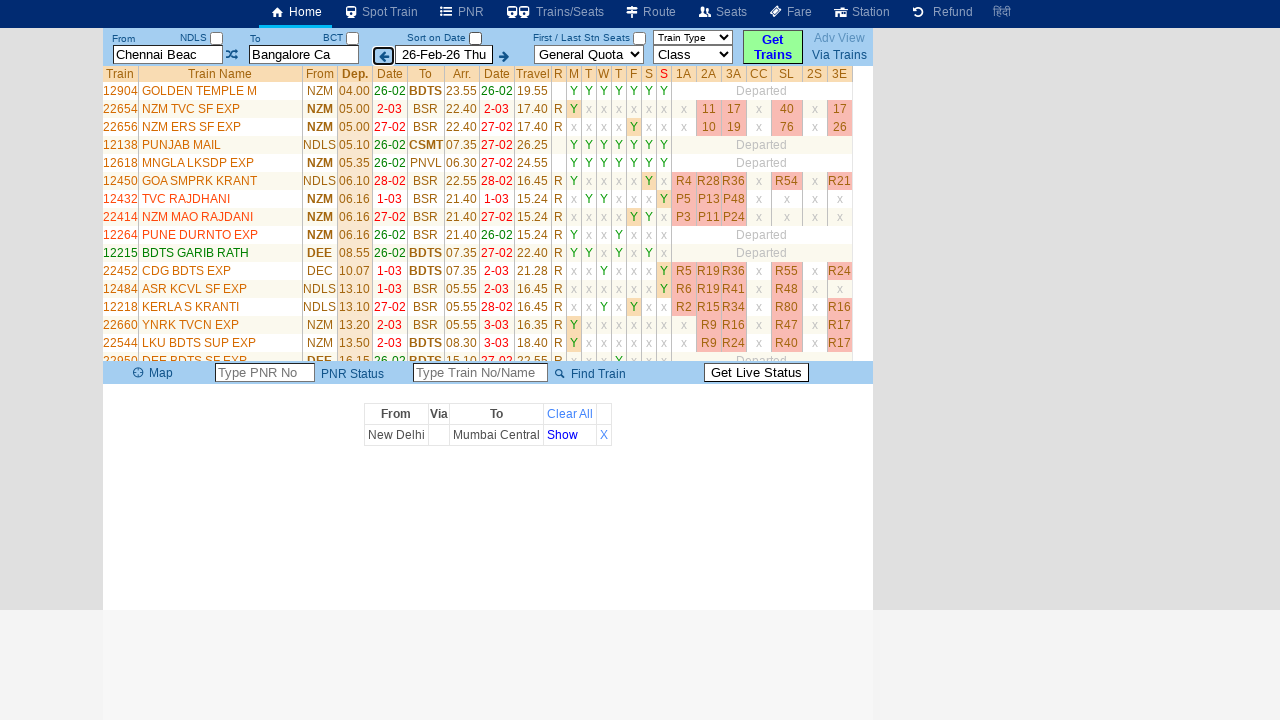

Train names are displayed in the table results
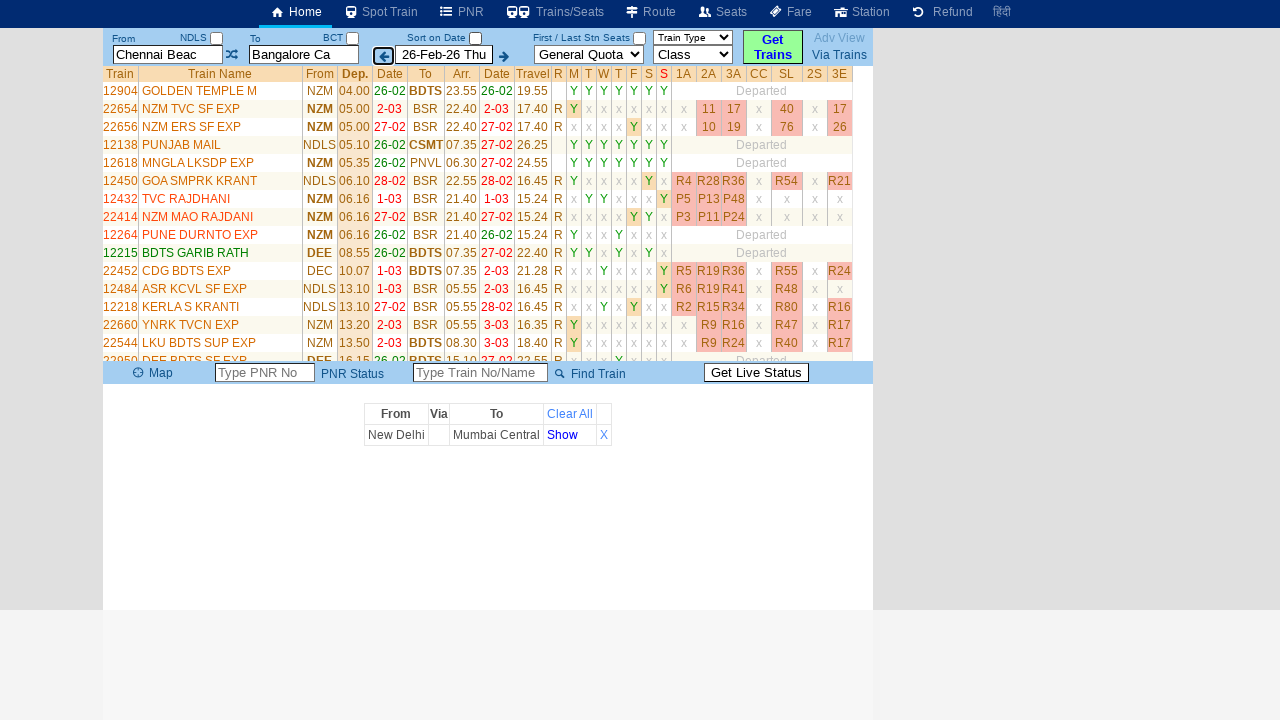

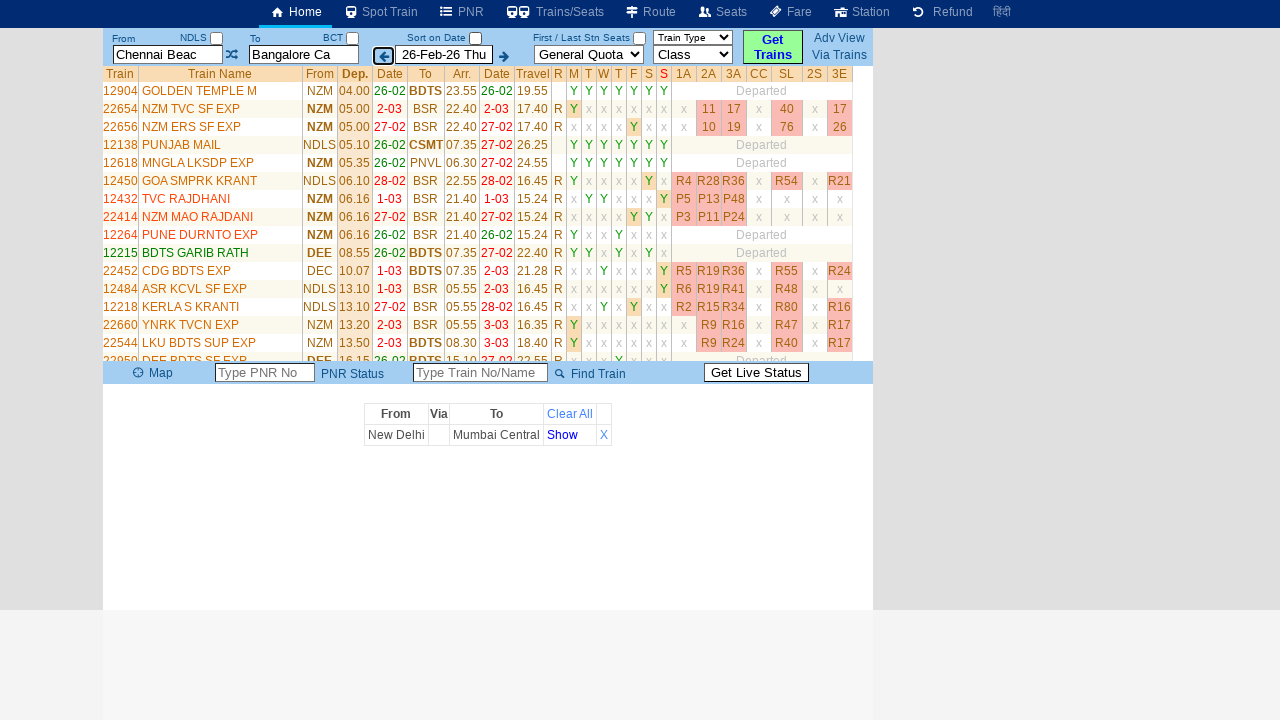